Navigates to SpiceJet website and performs a hover action on an element

Starting URL: https://www.spicejet.com/

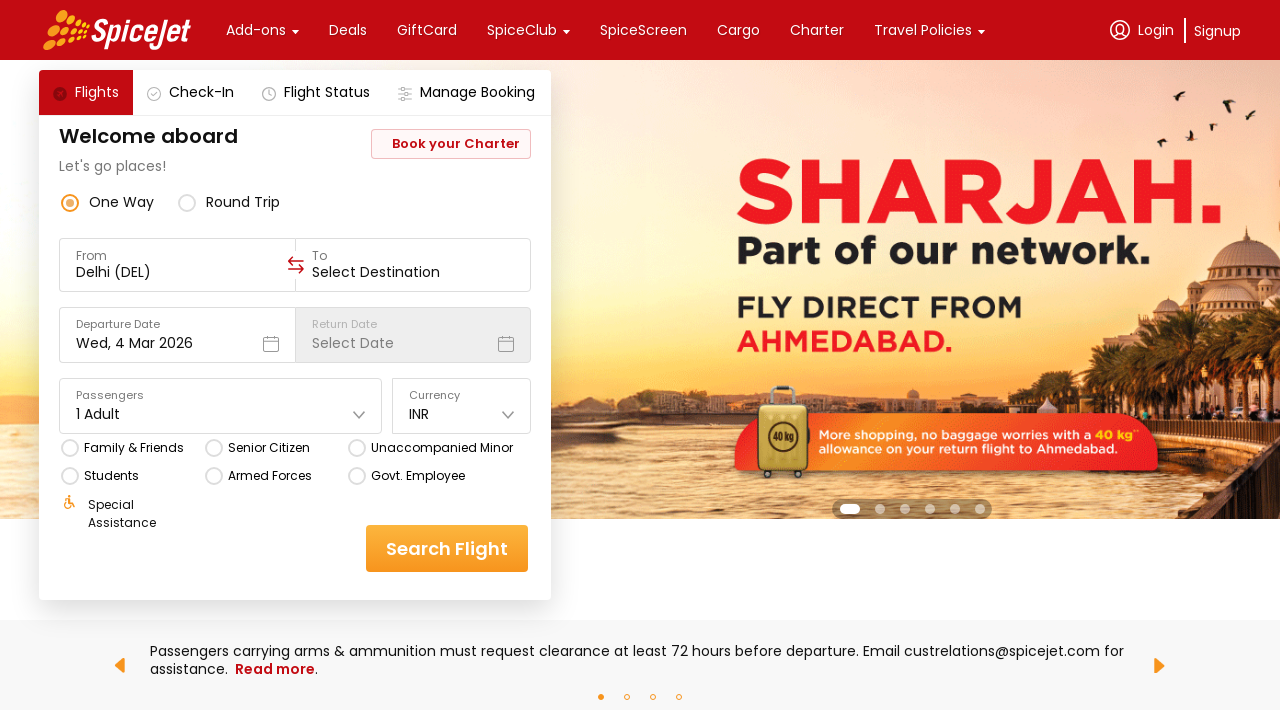

Navigated to SpiceJet website
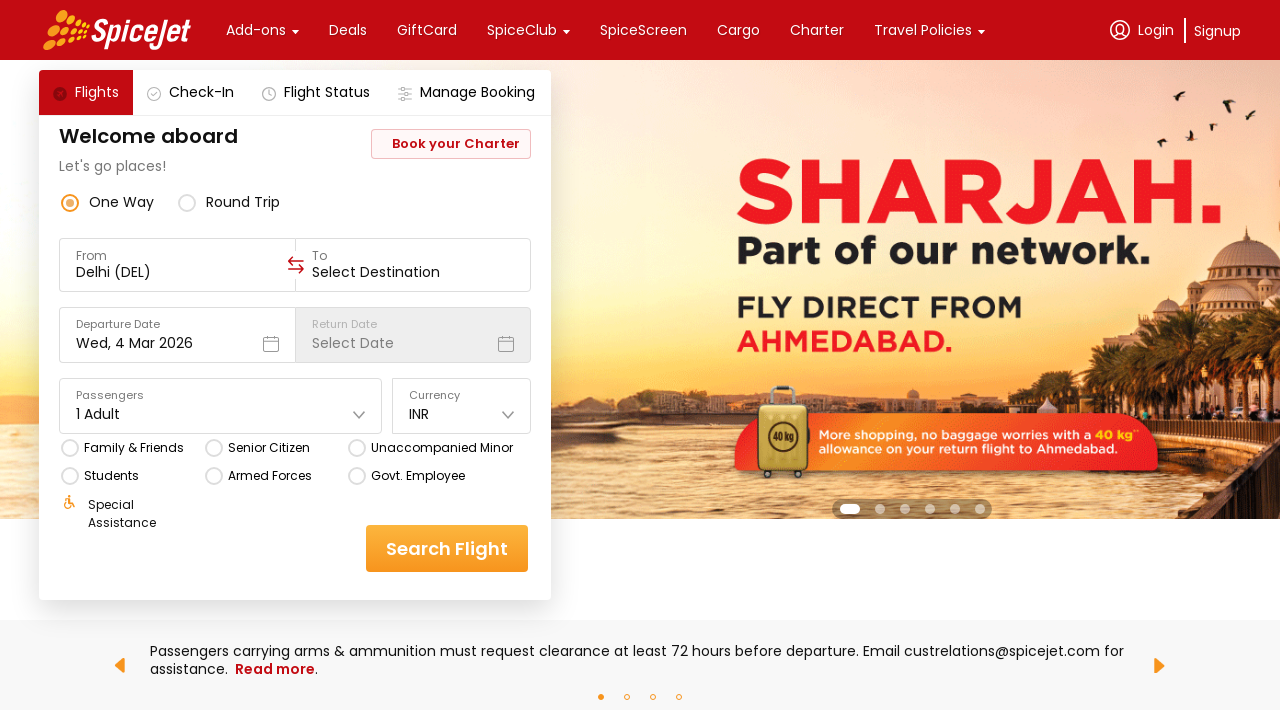

Hovered over element using XPath at (256, 30) on xpath=//*[@id='main-container']/div/div[1]/div[2]/div[1]/div/div[2]/div[1]/div/d
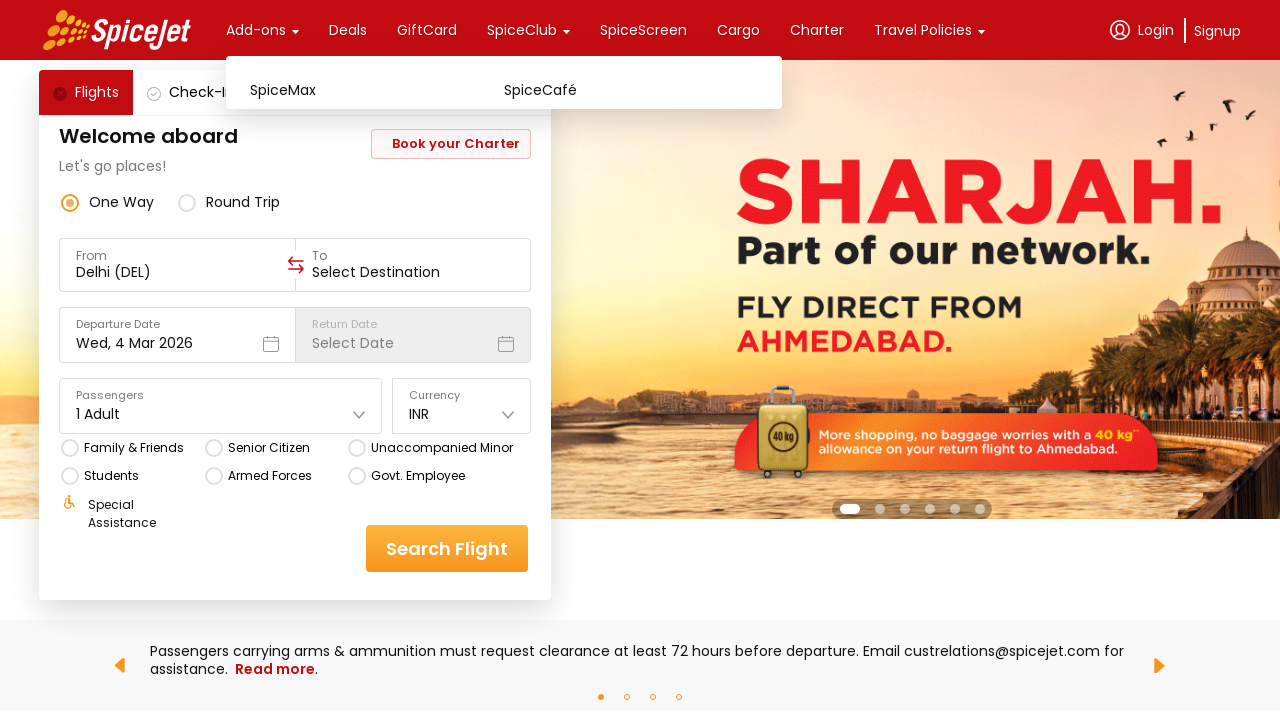

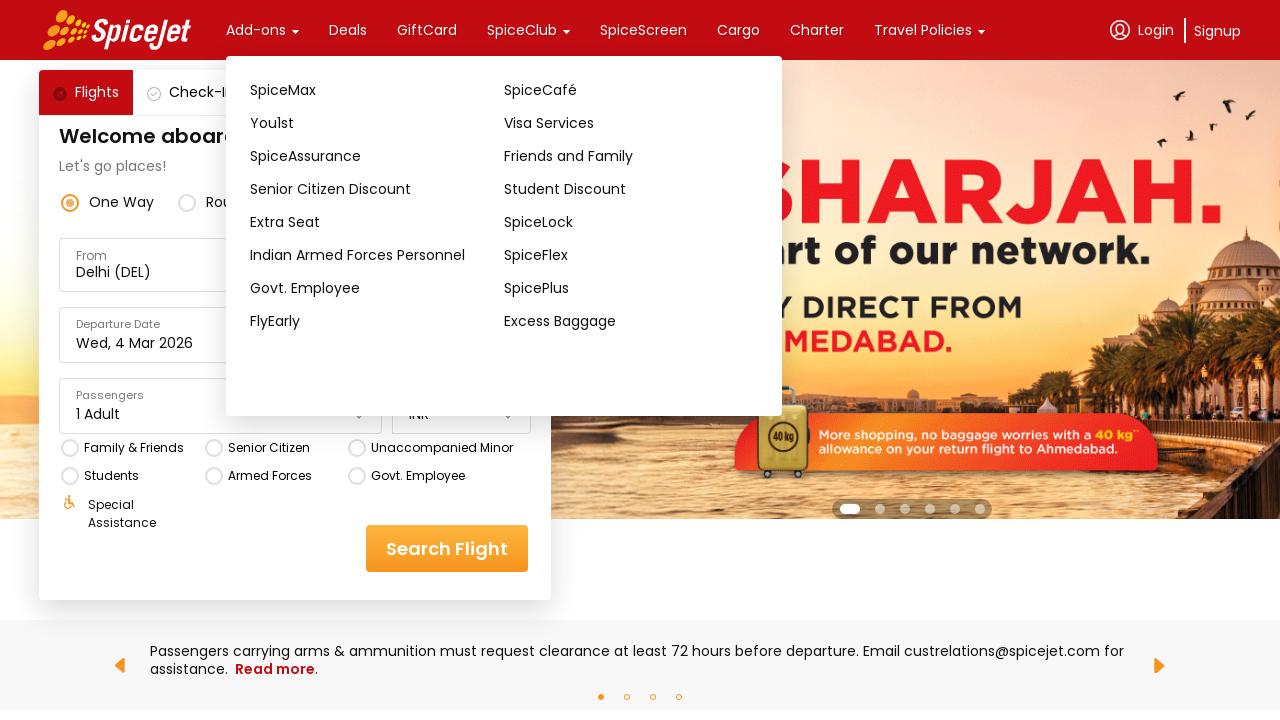